Navigates to a vegetable offers page and verifies that the table with vegetable listings loads, checking that table rows with product names and prices are displayed.

Starting URL: https://rahulshettyacademy.com/seleniumPractise/#/offers

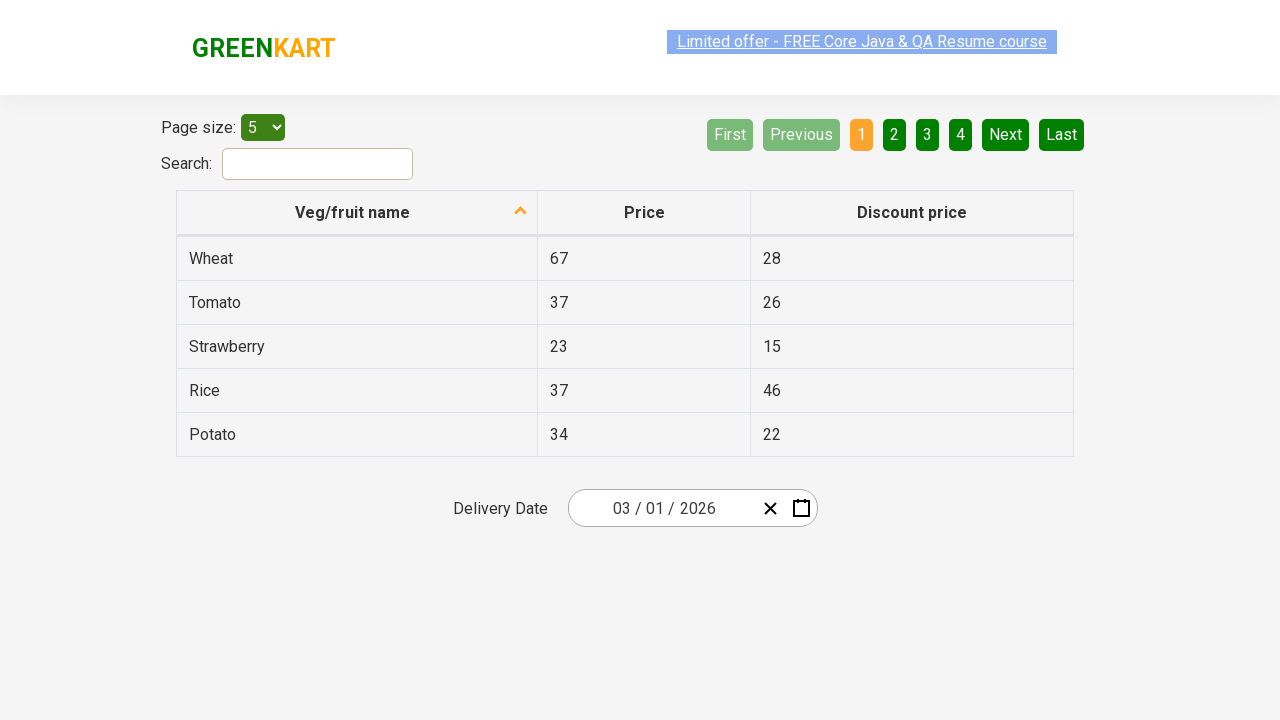

Navigated to vegetable offers page
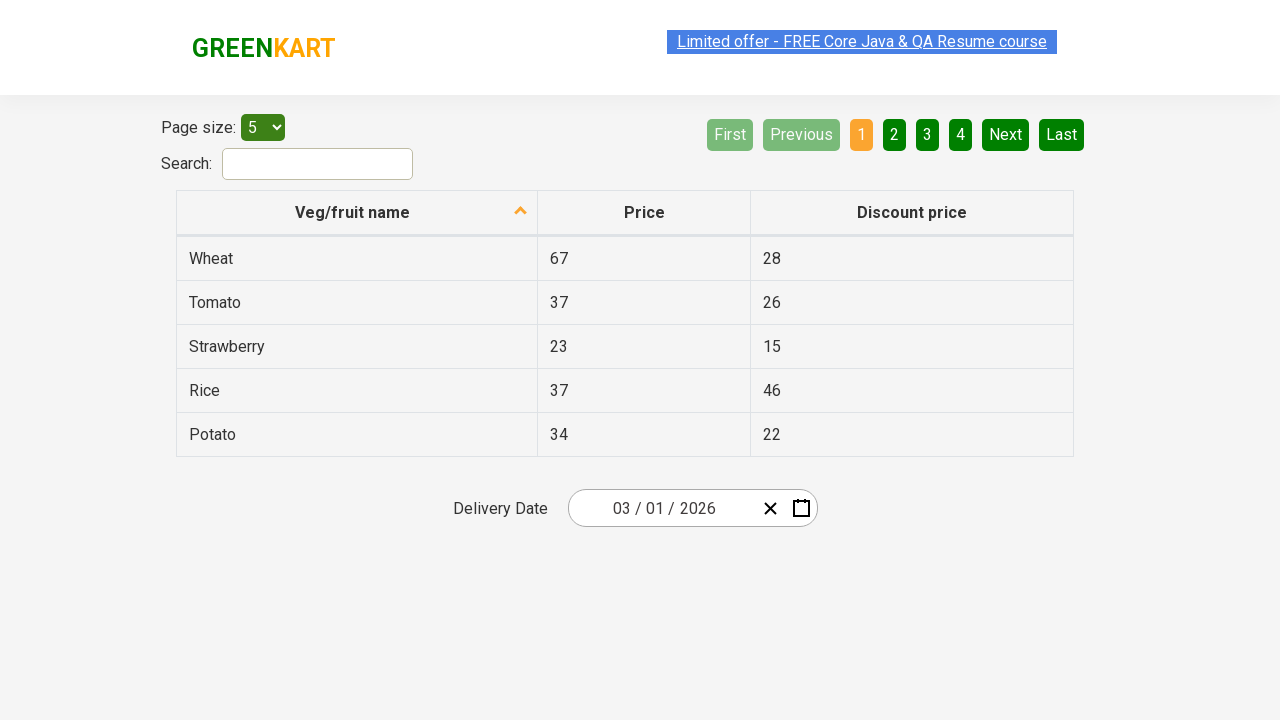

Vegetable offers table loaded with rows visible
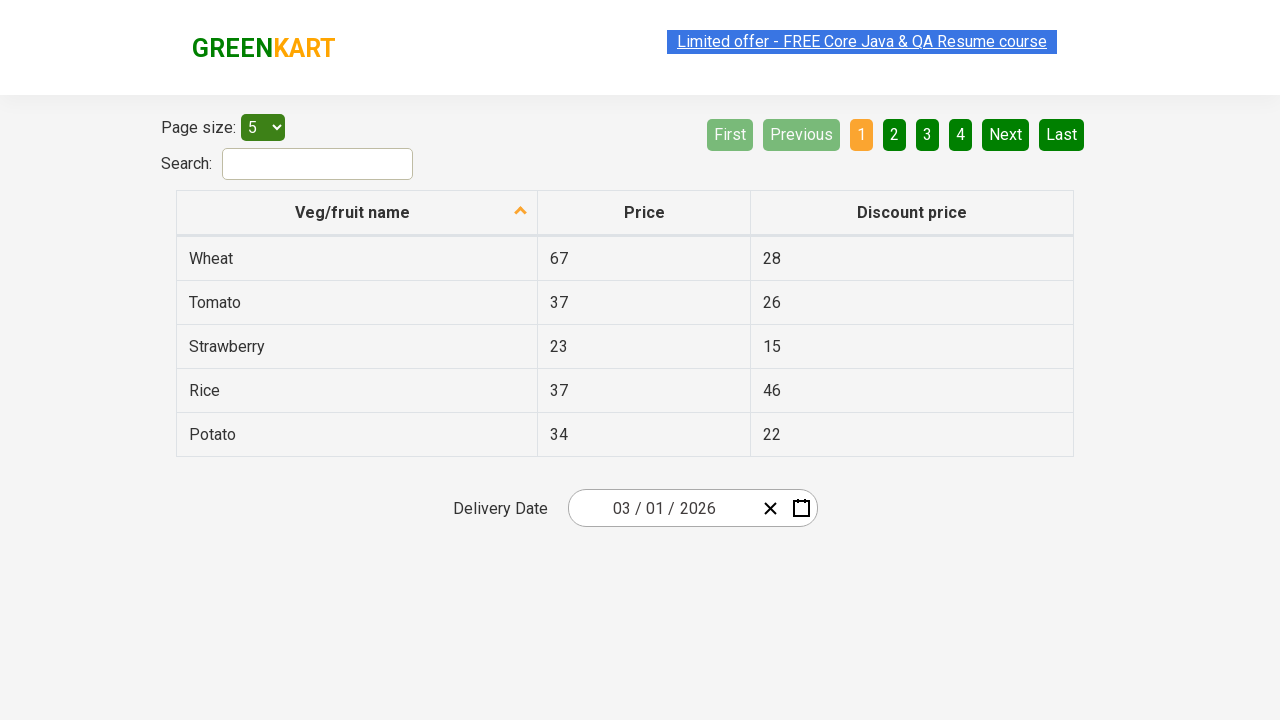

Confirmed Strawberry product found in table
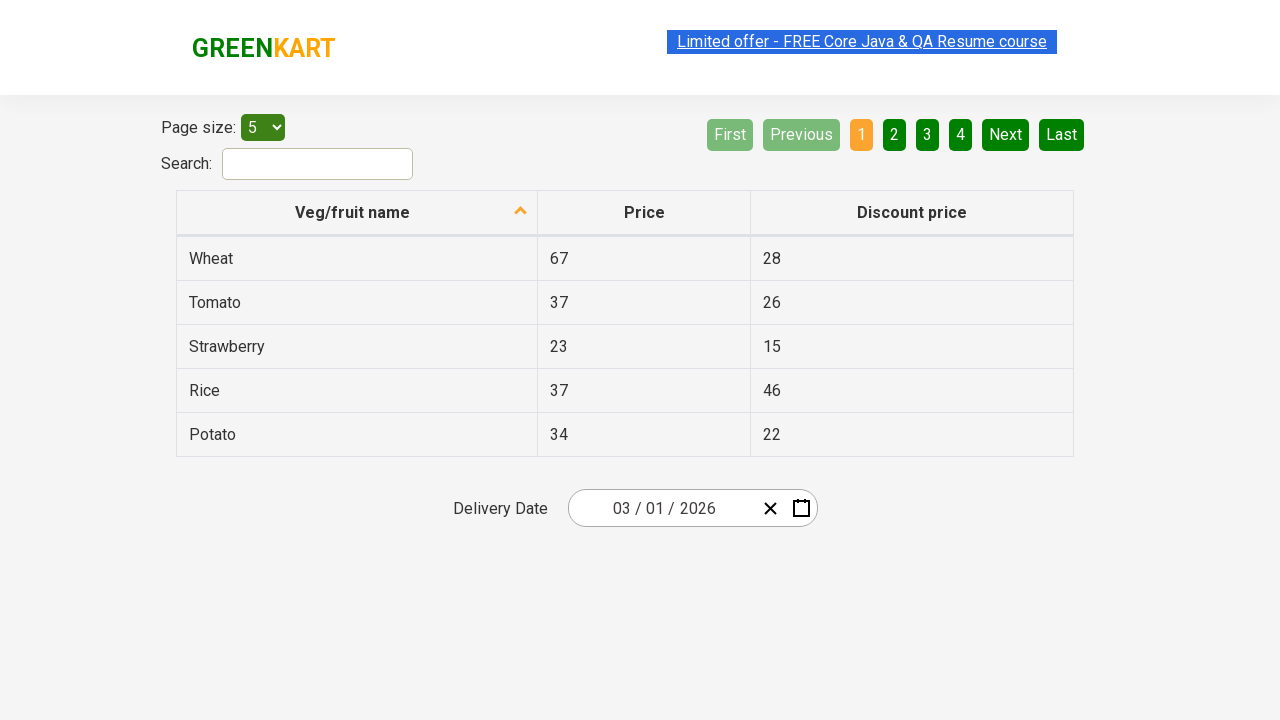

Confirmed price column is present as following sibling of Strawberry product
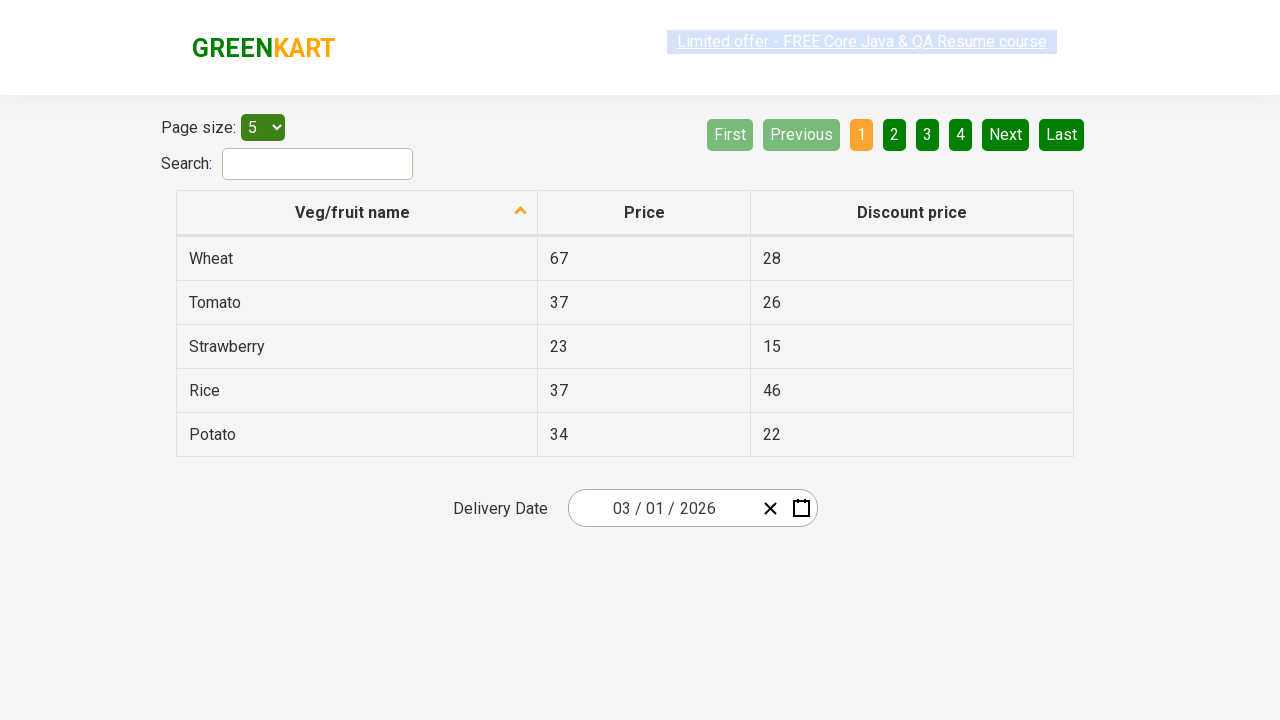

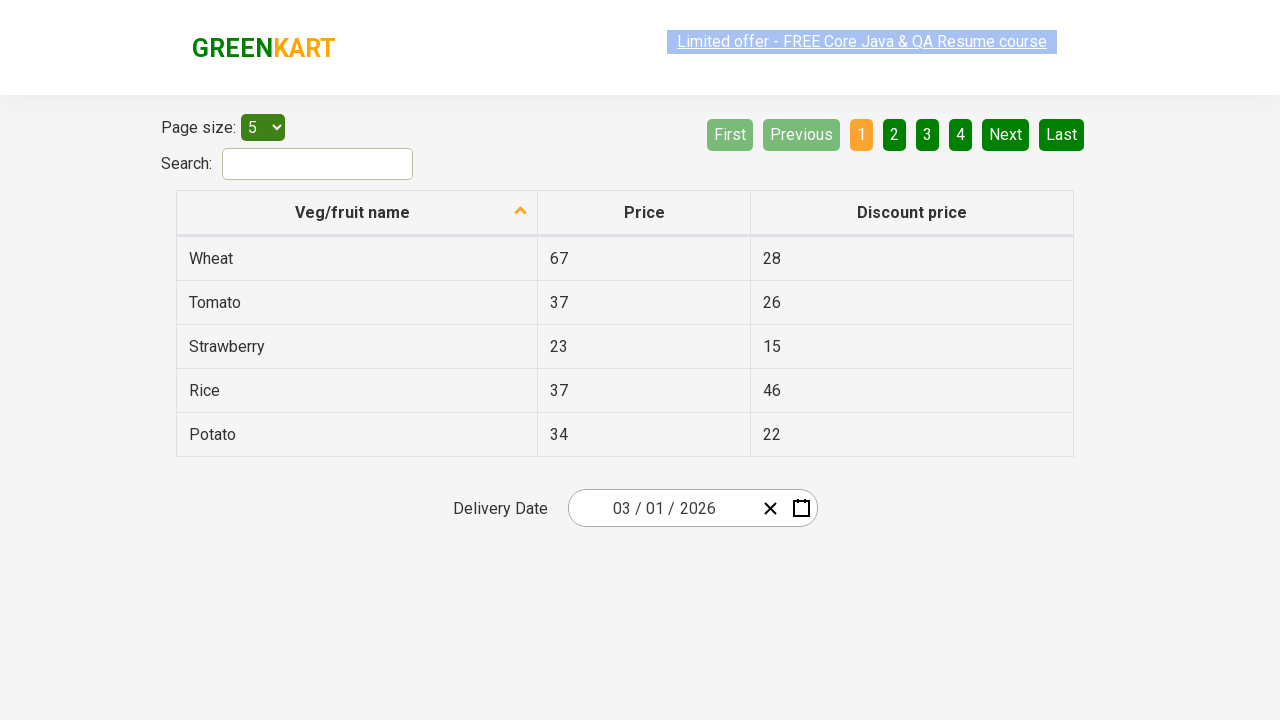